Navigates to a registration page and scrolls to a specific button element using JavaScript scroll into view functionality

Starting URL: https://demo.automationtesting.in/Register.html

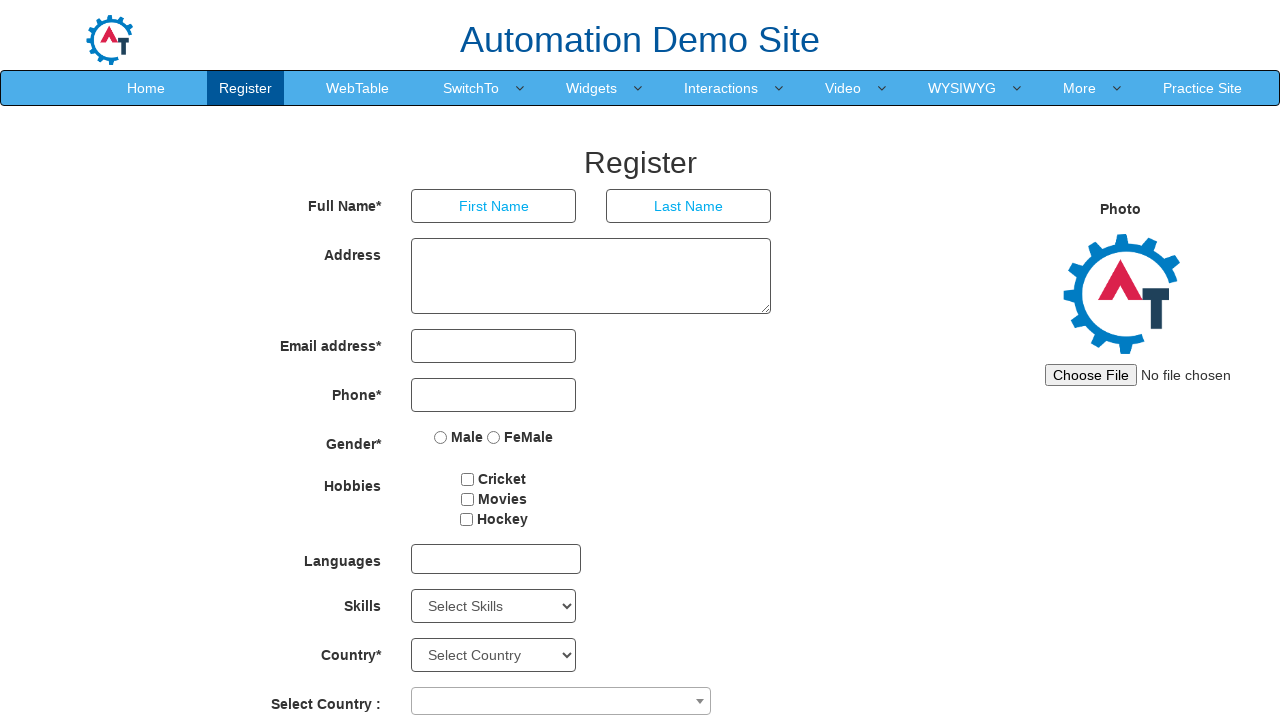

Waited for page to load (domcontentloaded)
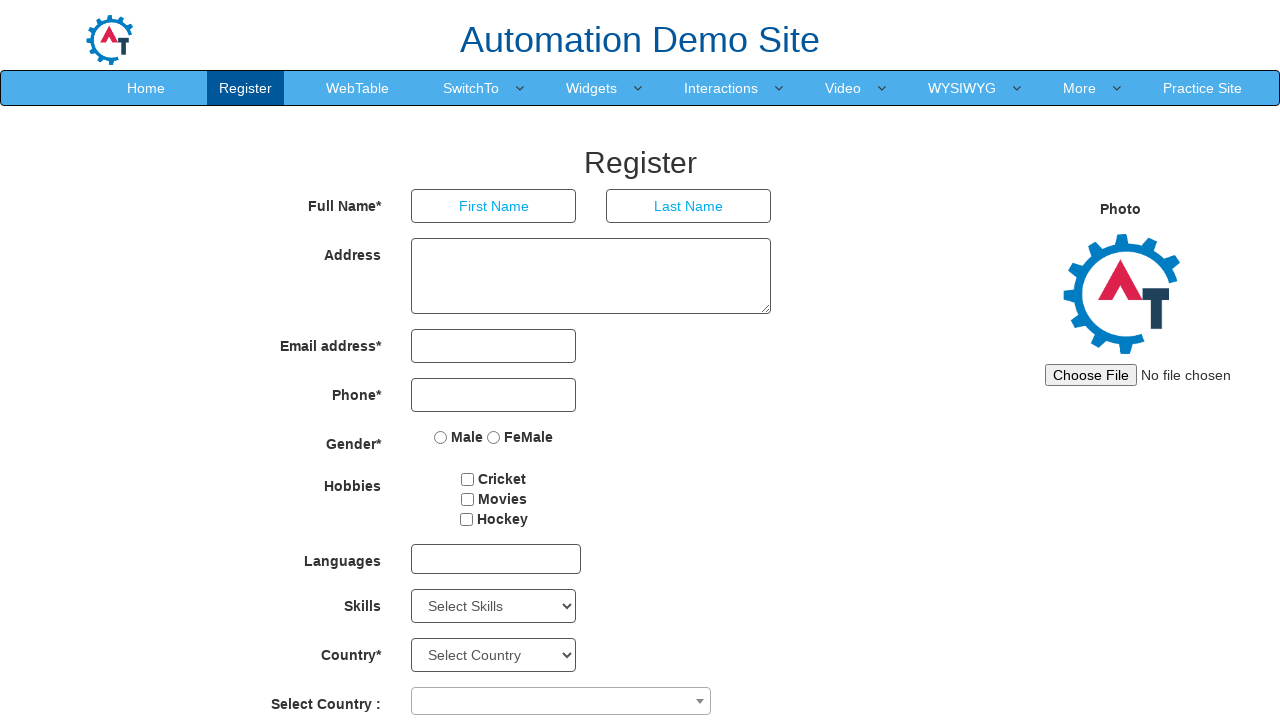

Located target button element with id 'Button1'
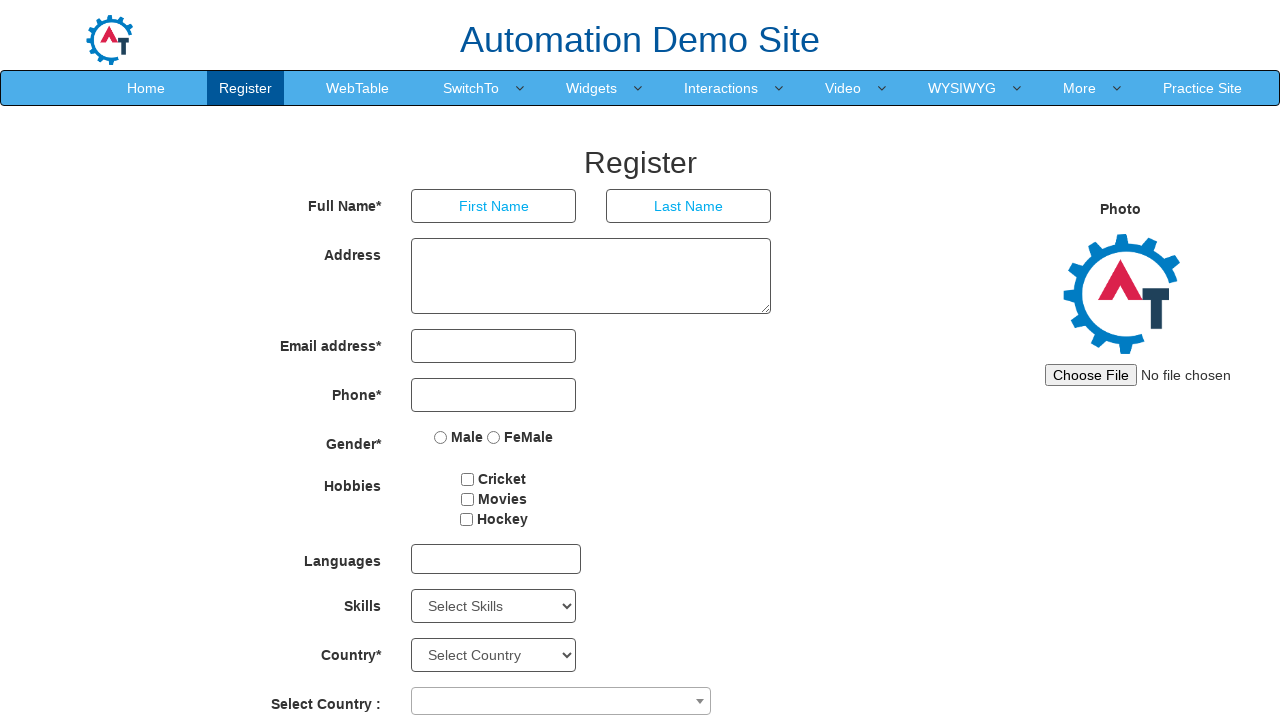

Scrolled to target button element using scroll into view
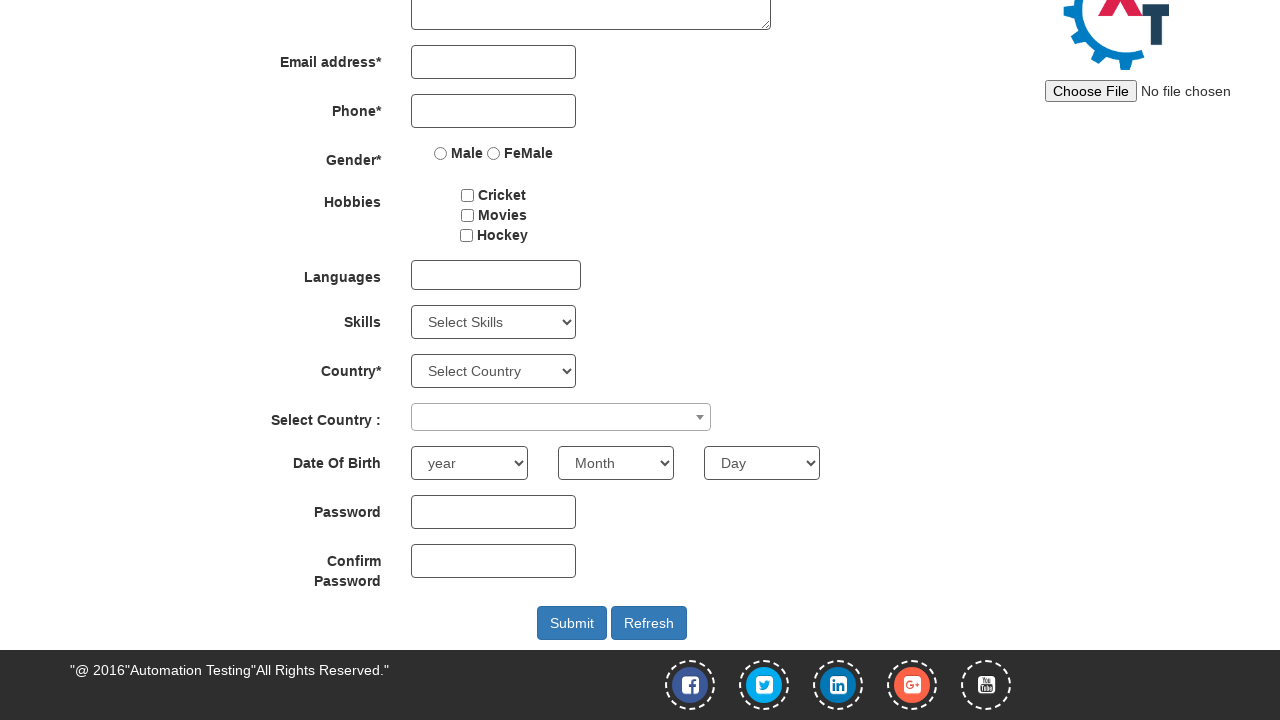

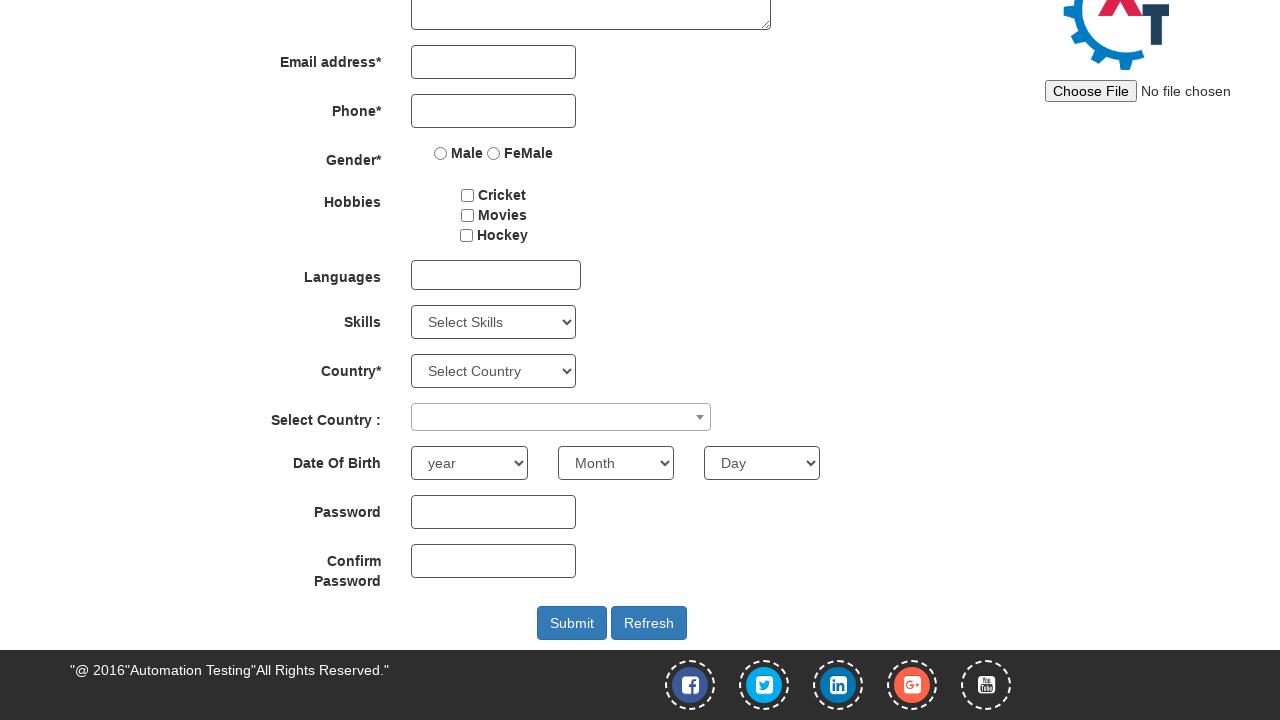